Tests drag and drop functionality by dragging a draggable element and dropping it onto a droppable target element on the jQuery UI demo page.

Starting URL: https://jqueryui.com/resources/demos/droppable/default.html

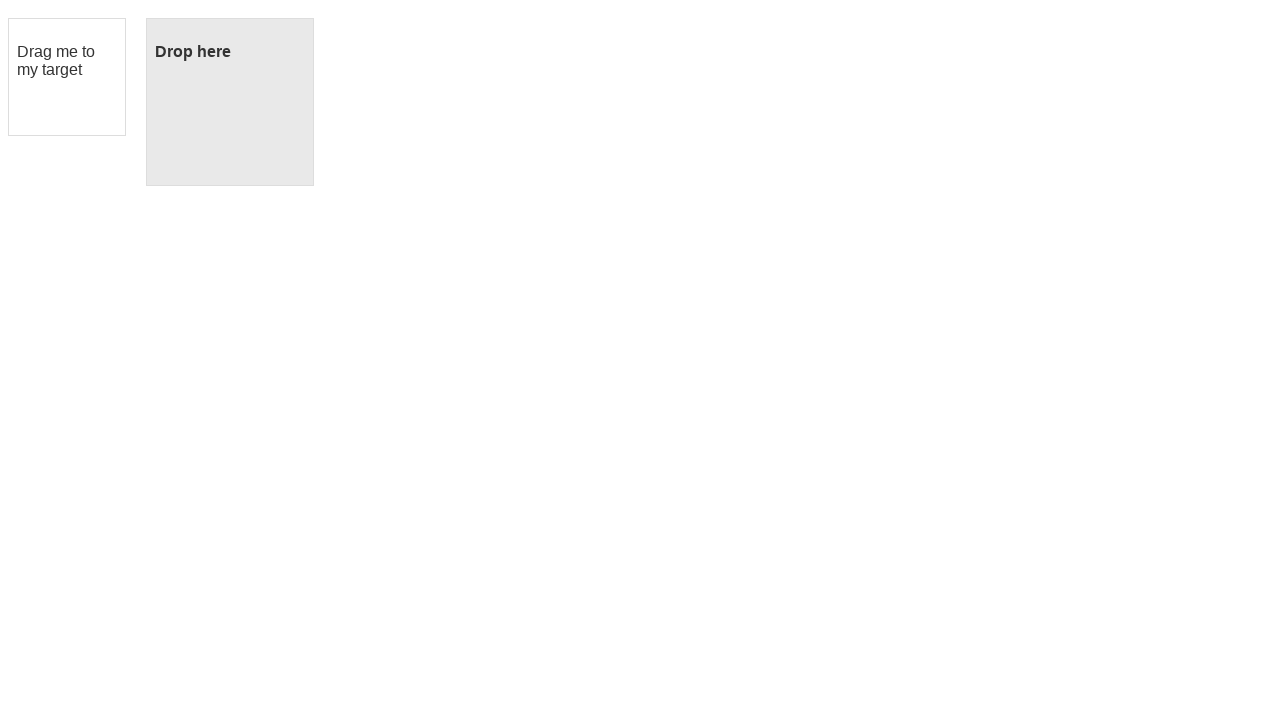

Navigated to jQuery UI droppable demo page
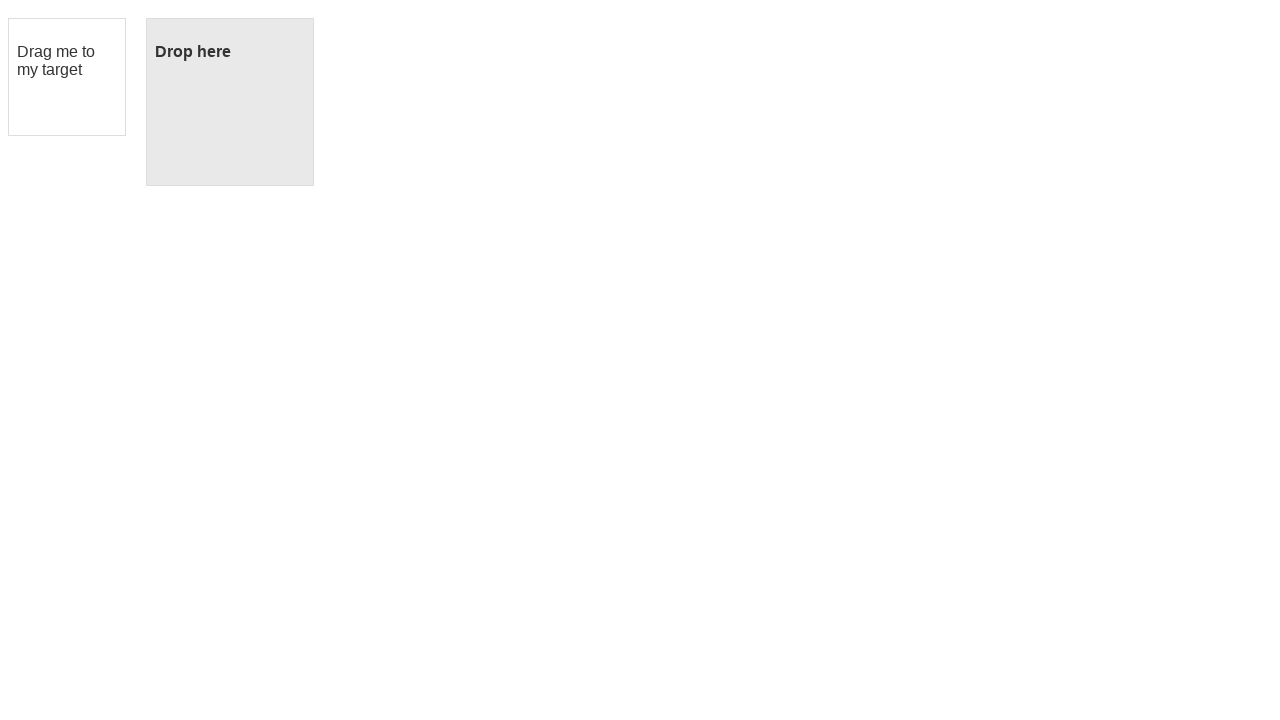

Located draggable element with ID 'draggable'
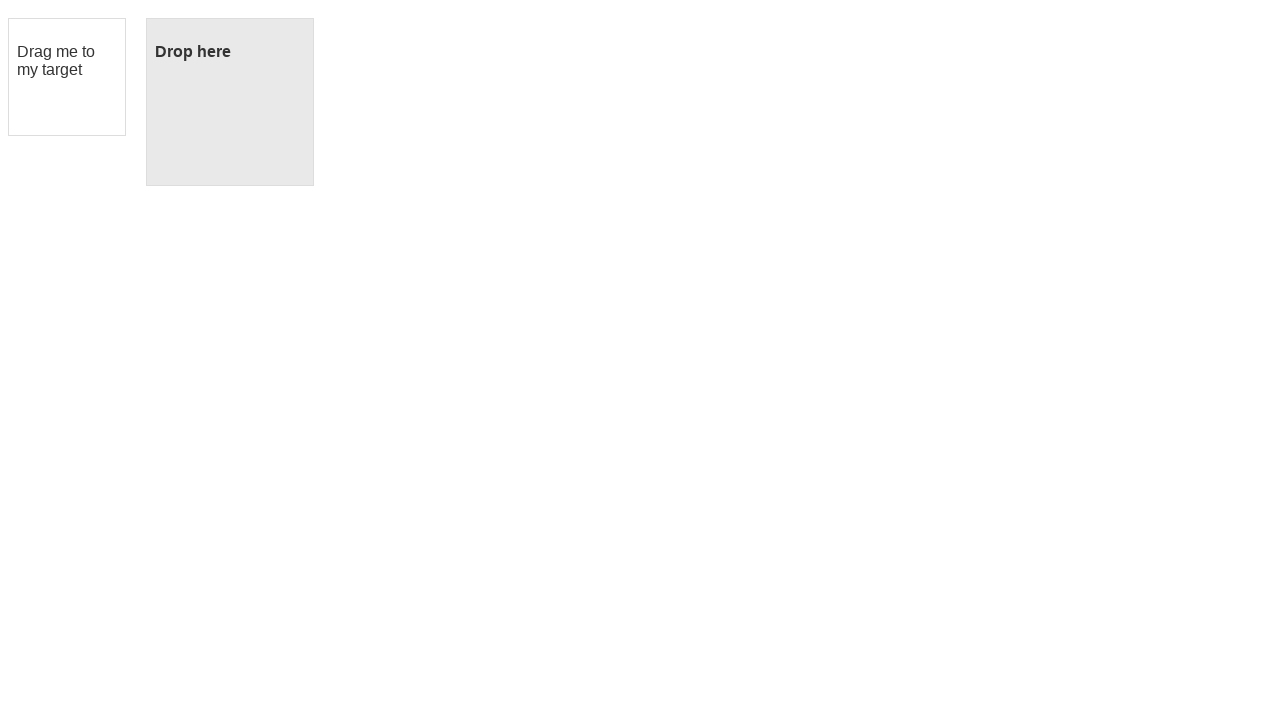

Located droppable element with ID 'droppable'
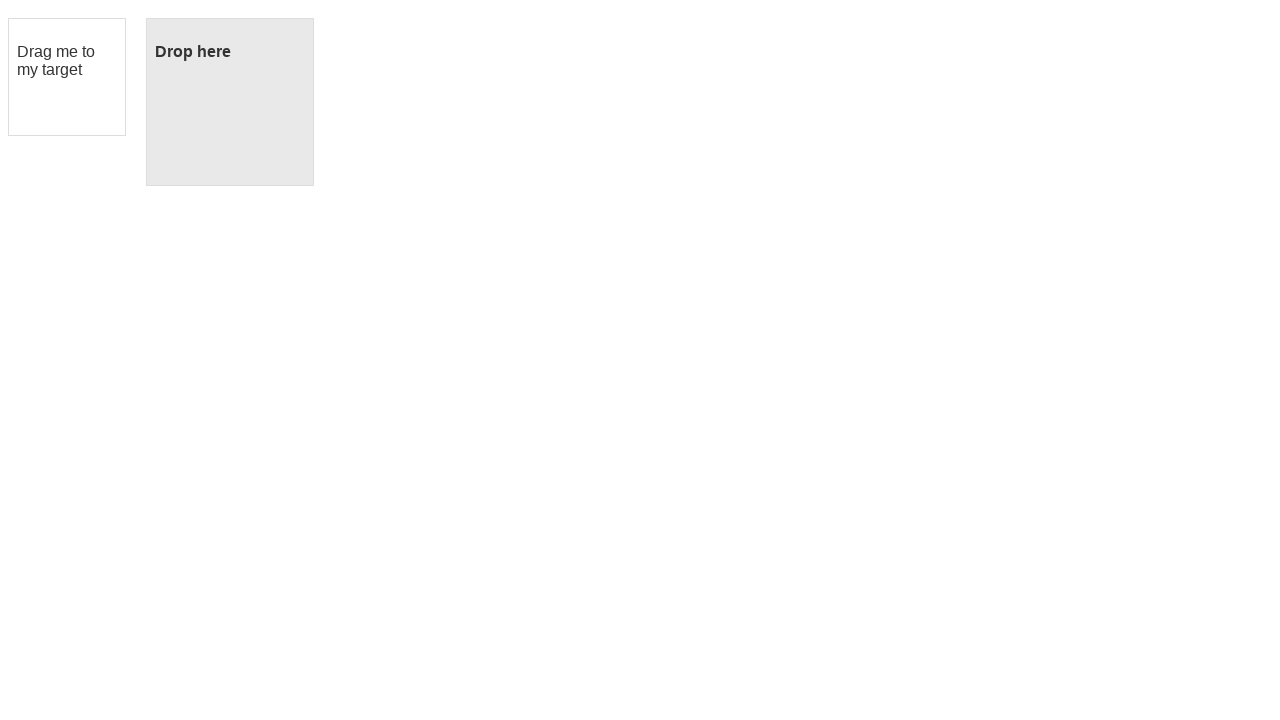

Dragged the draggable element onto the droppable target at (230, 102)
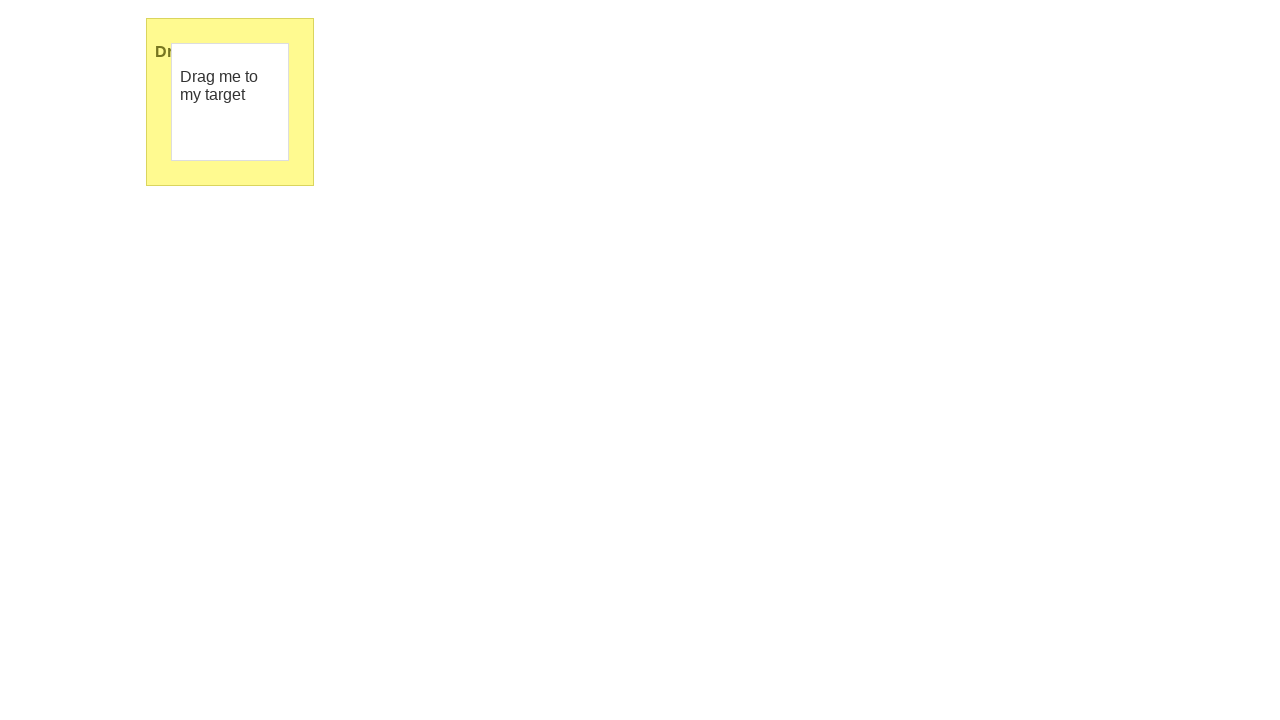

Verified drop completed - droppable element now shows 'Dropped!' text
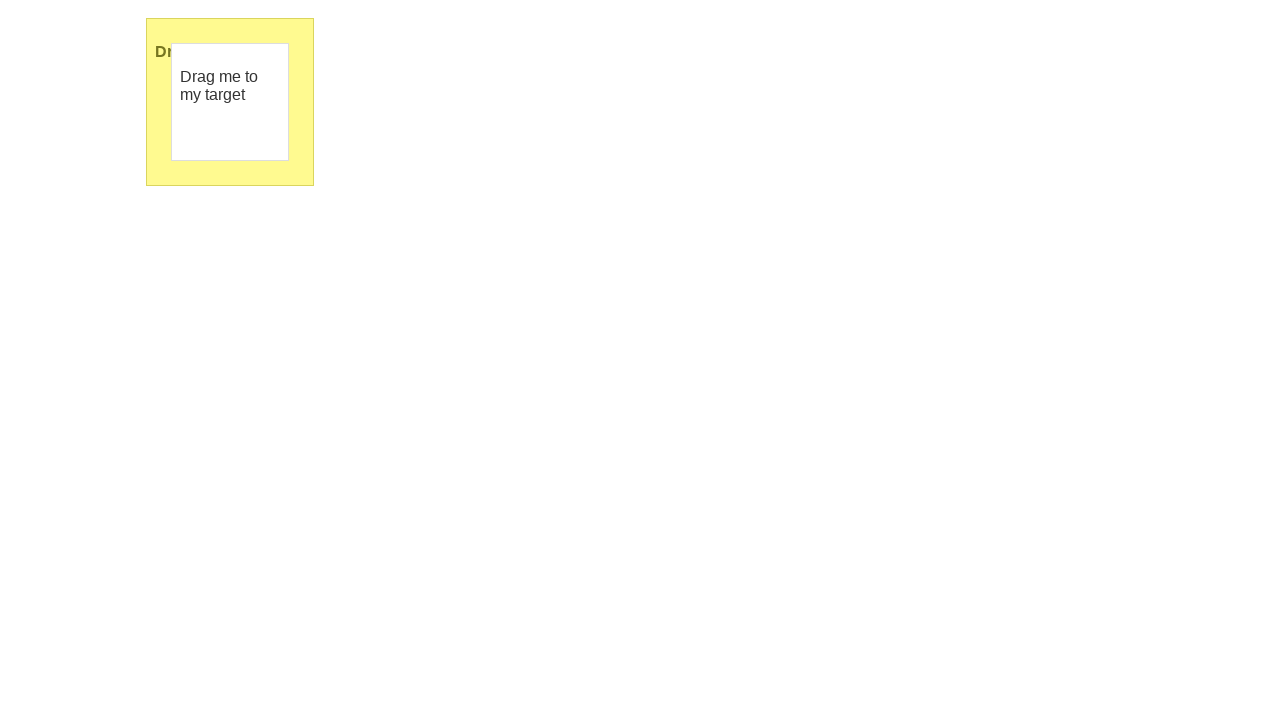

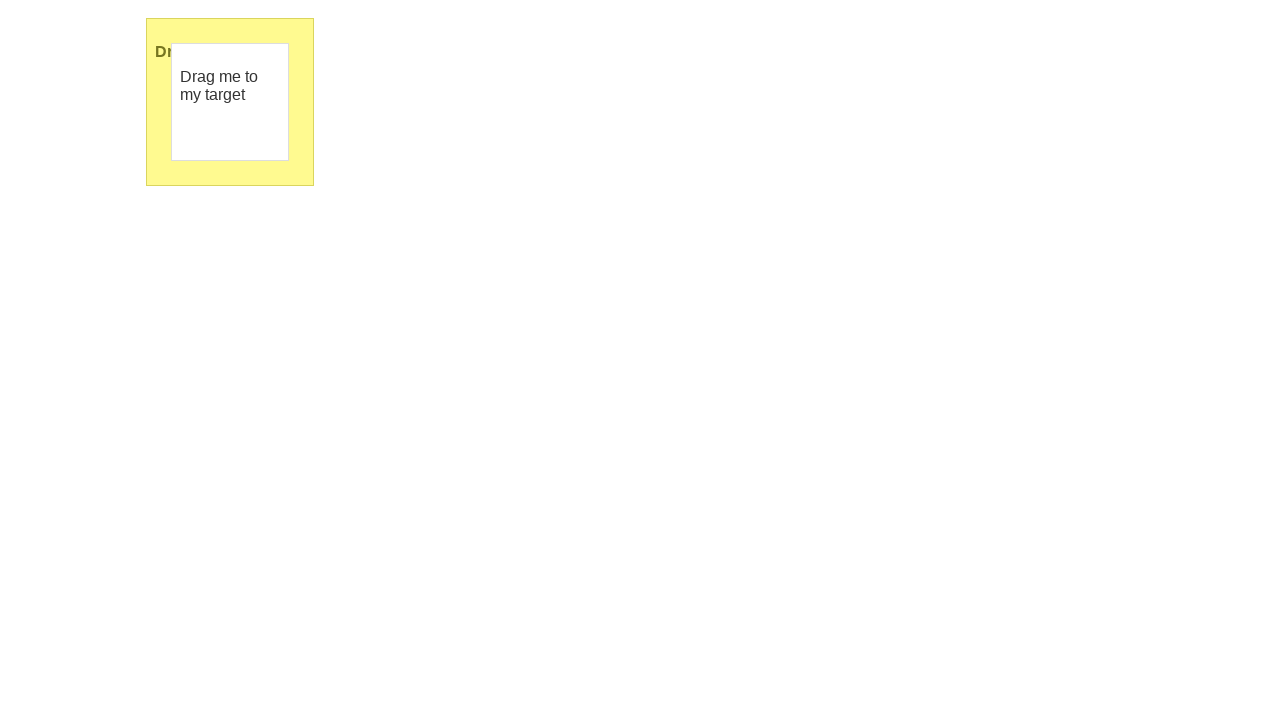